Tests auto-suggestive dropdown functionality by typing a partial country name and selecting a matching option from the suggestions that appear.

Starting URL: https://rahulshettyacademy.com/AutomationPractice/

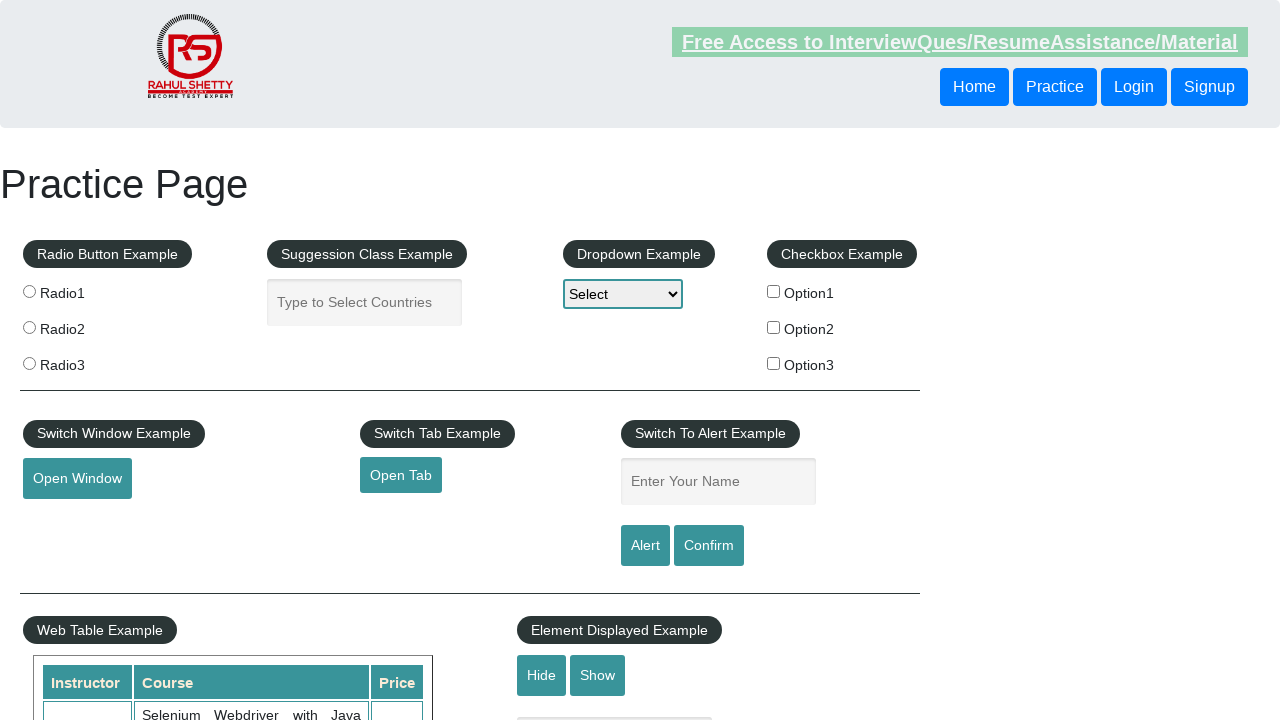

Typed 'Ind' in autocomplete input field to trigger suggestions on .inputs.ui-autocomplete-input
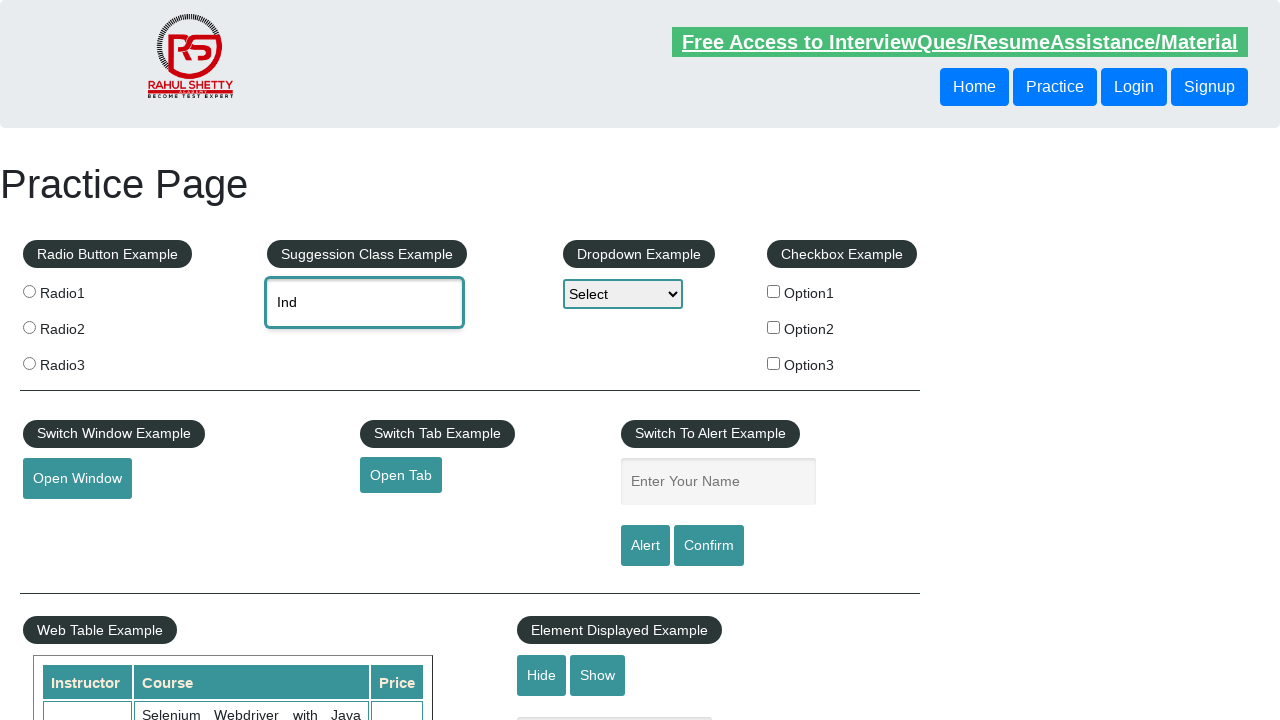

Autocomplete suggestions dropdown appeared
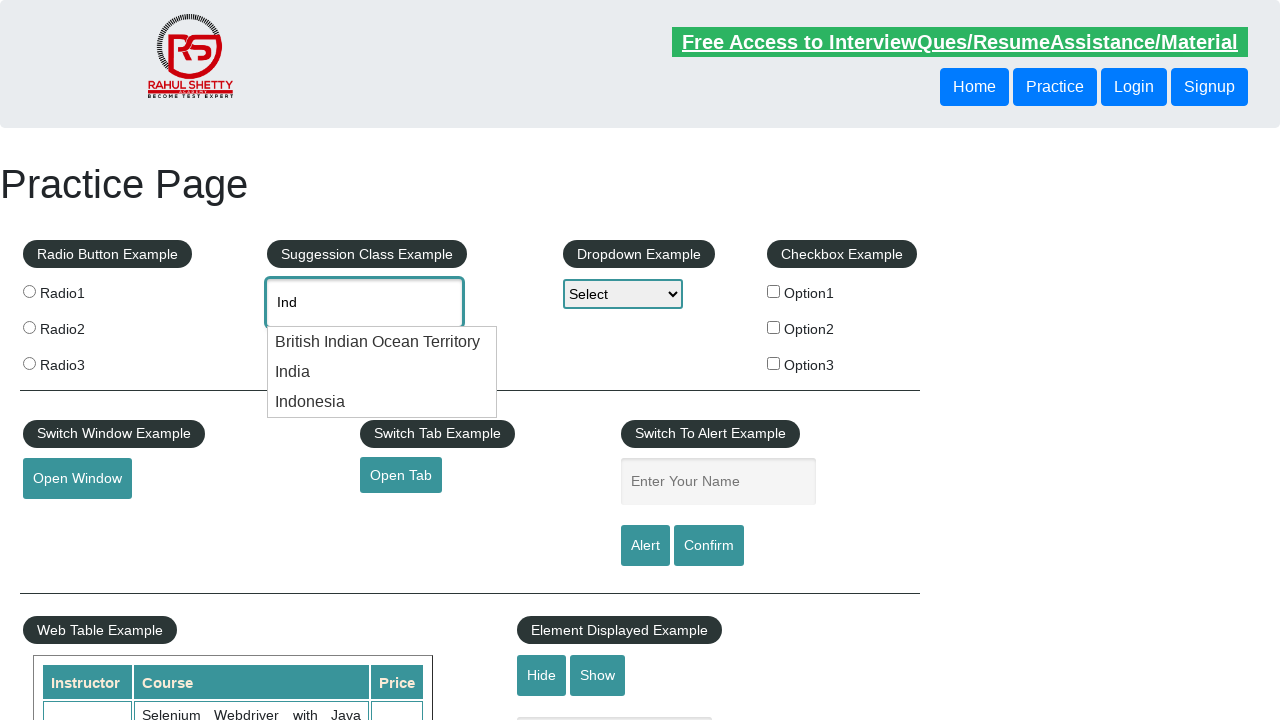

Located all suggestion options in dropdown
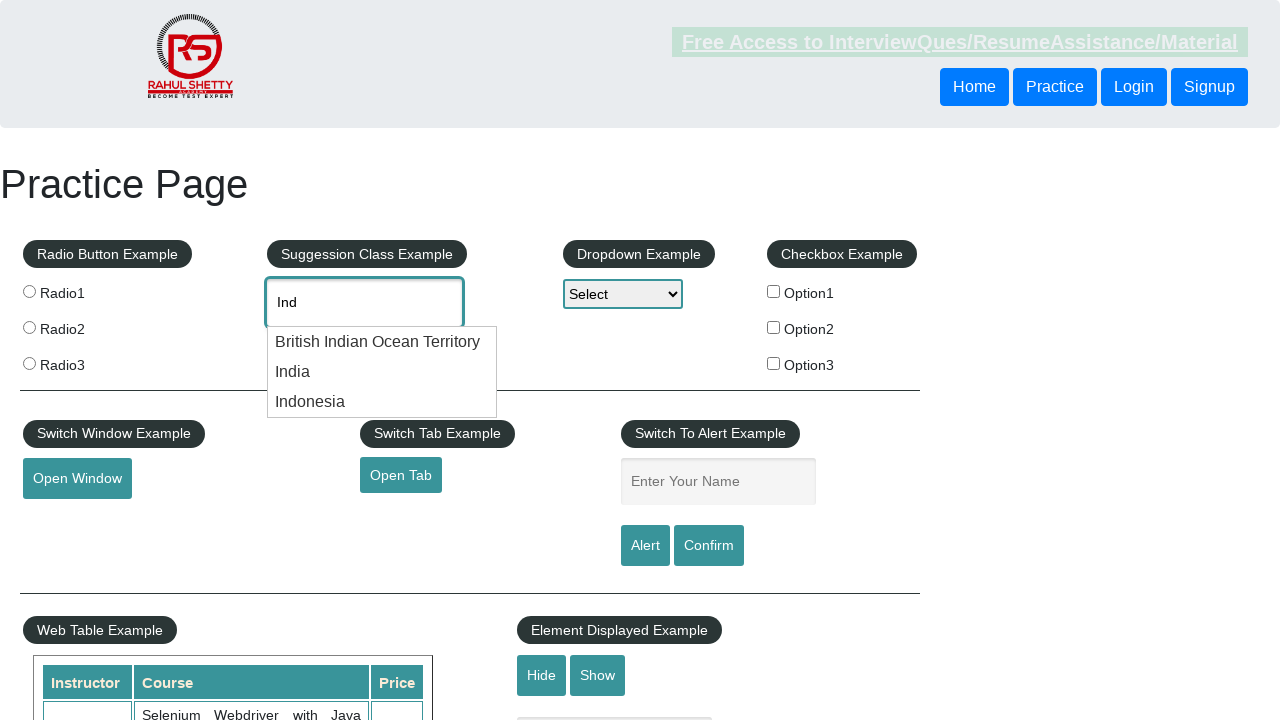

Found 3 suggestion options
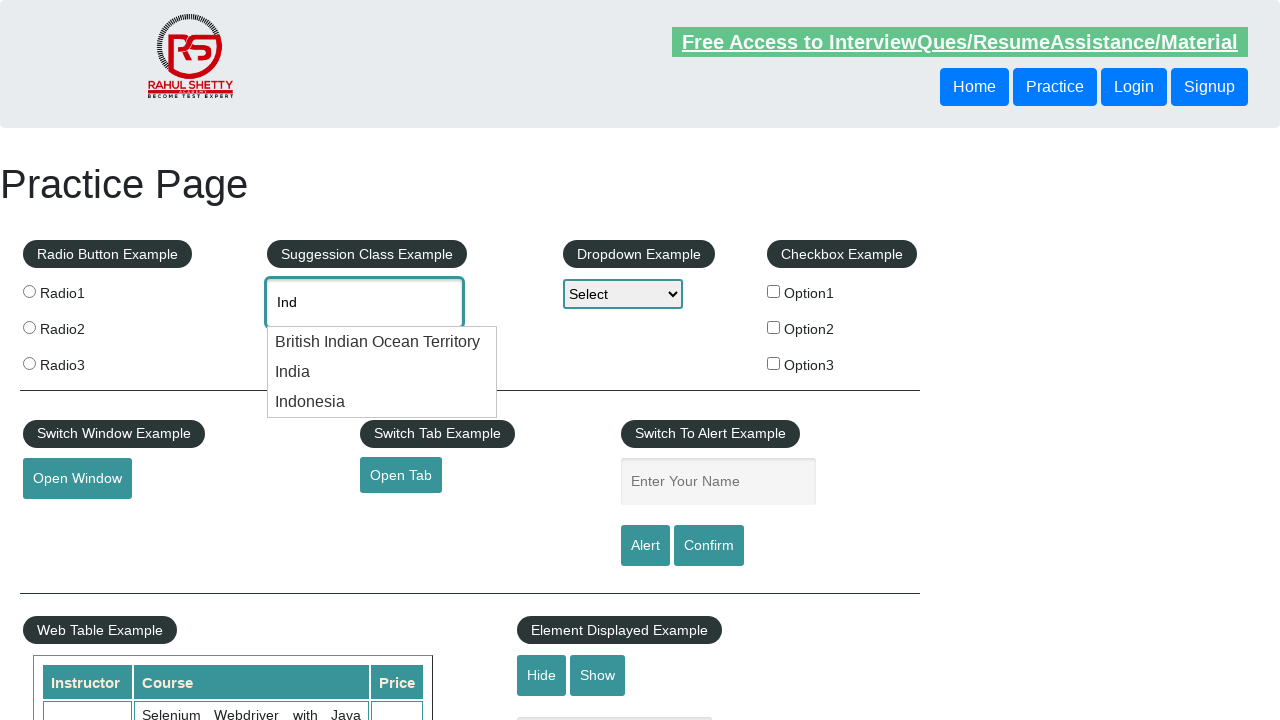

Selected 'India' from autocomplete suggestions at (382, 372) on li.ui-menu-item div >> nth=1
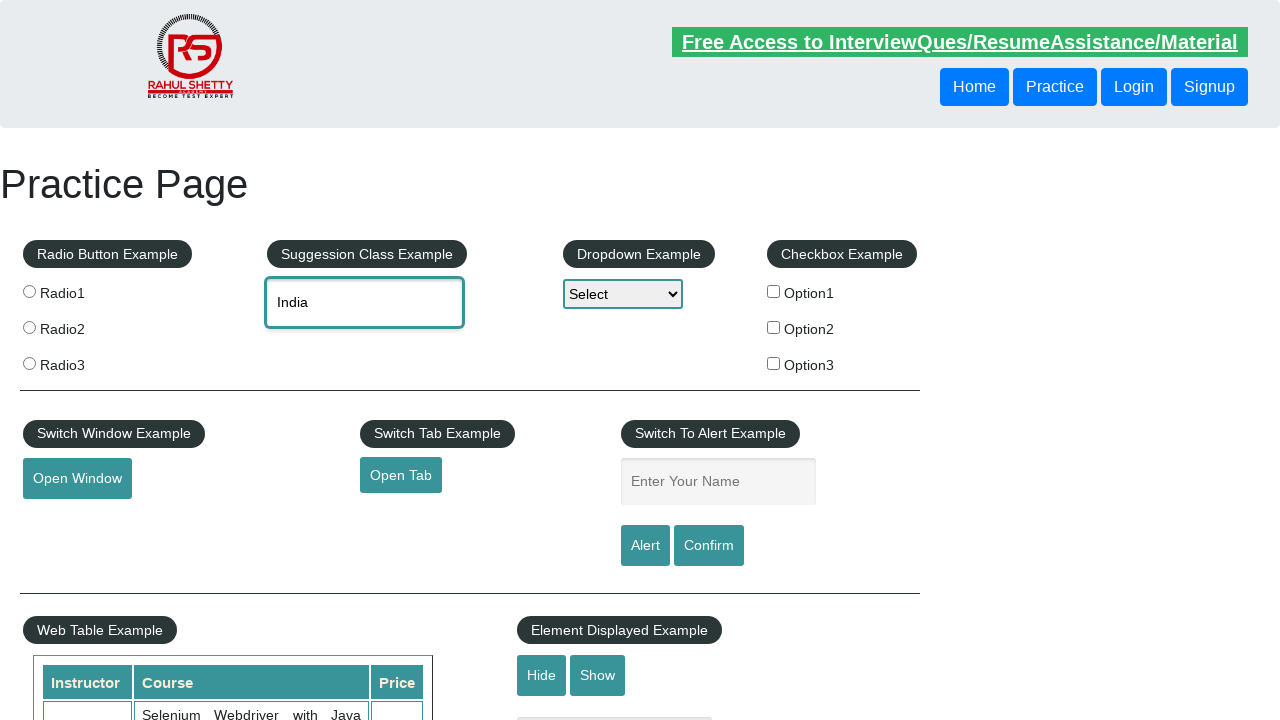

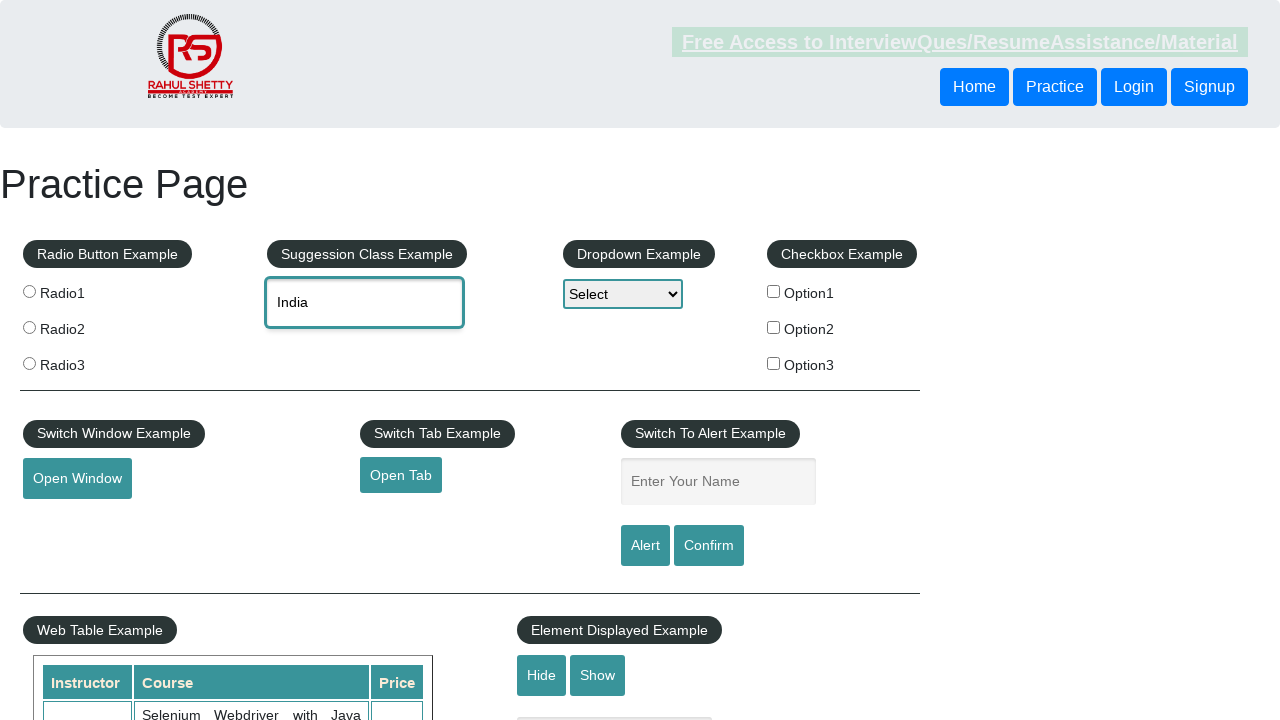